Tests that the GitHub homepage loads and the page title contains "GitHub"

Starting URL: https://github.com

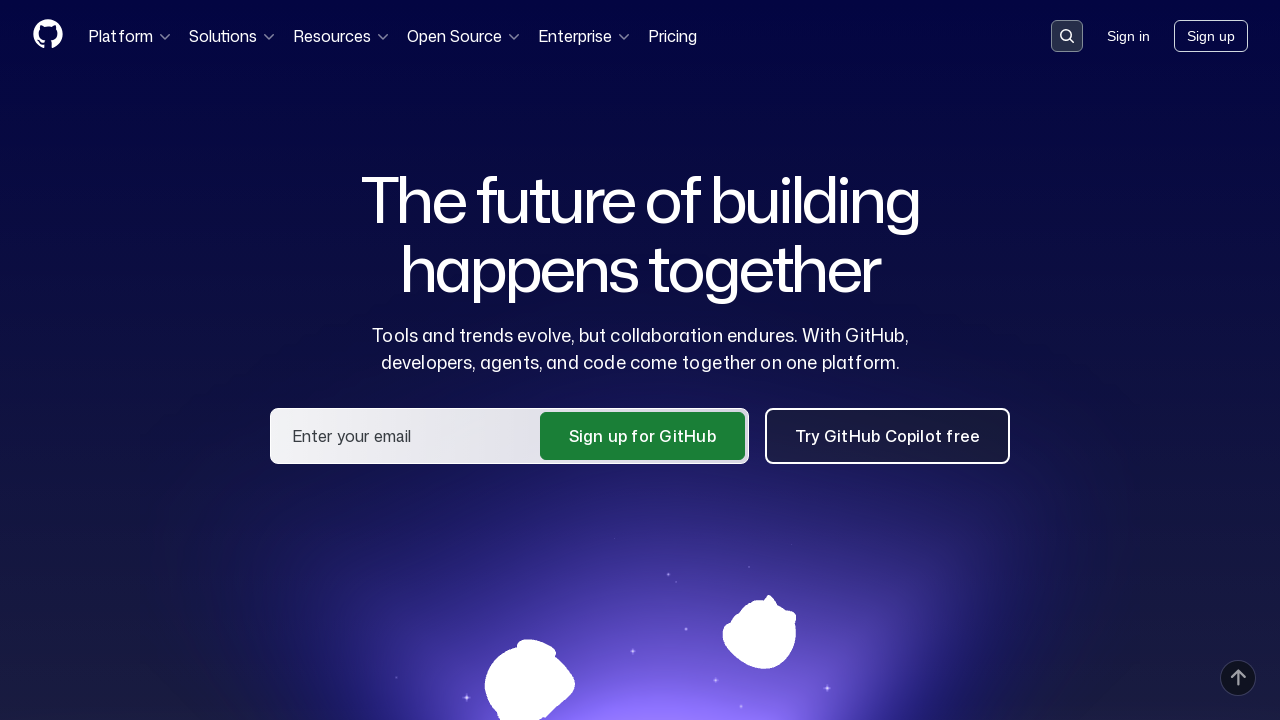

Navigated to GitHub homepage
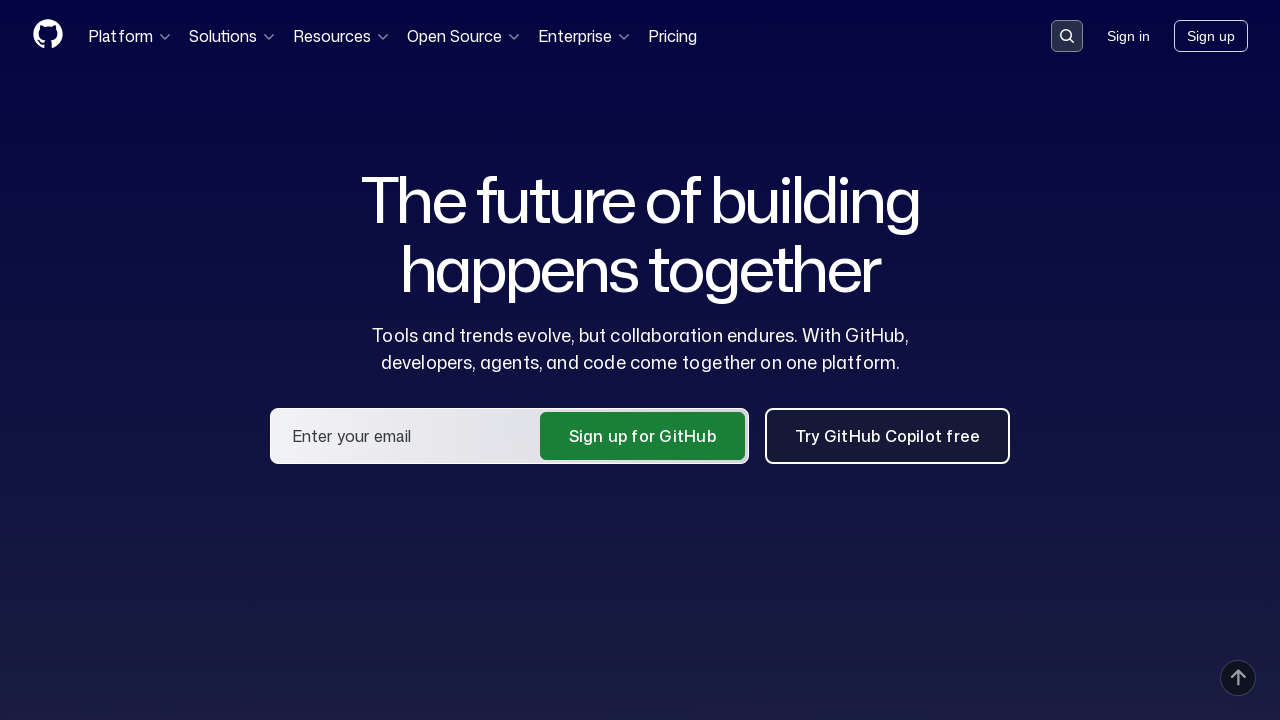

Verified page title contains 'GitHub'
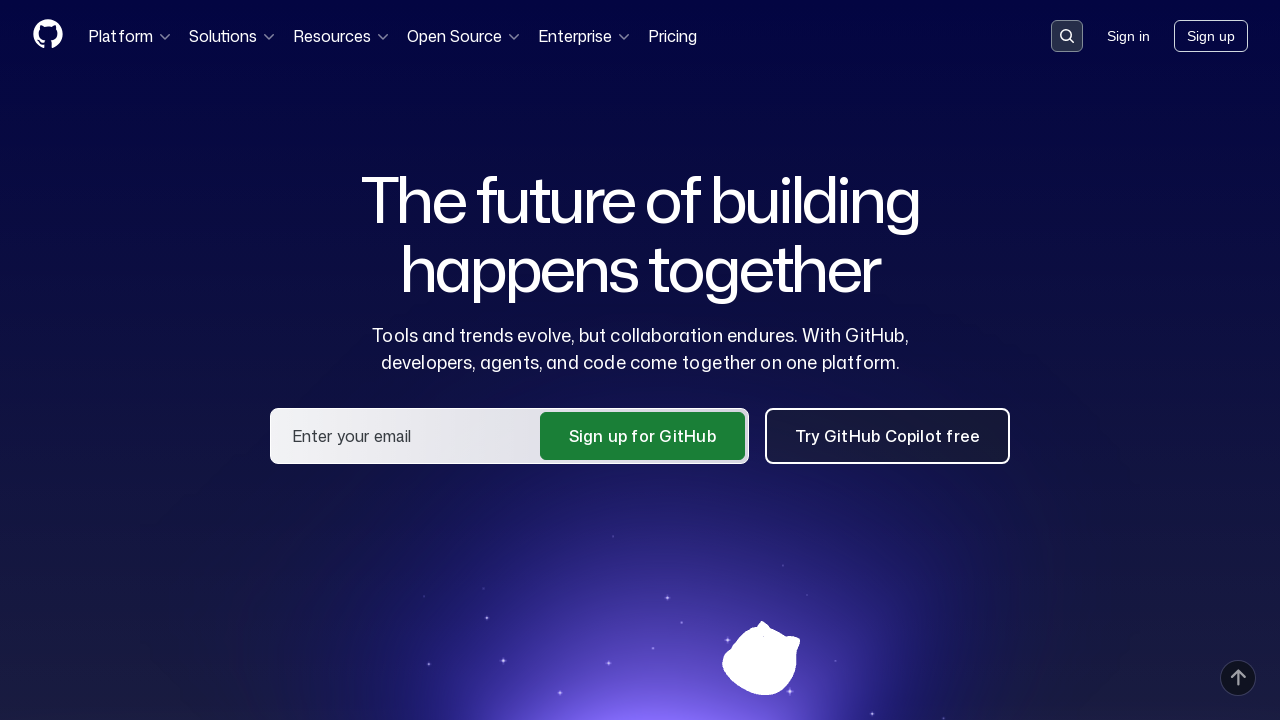

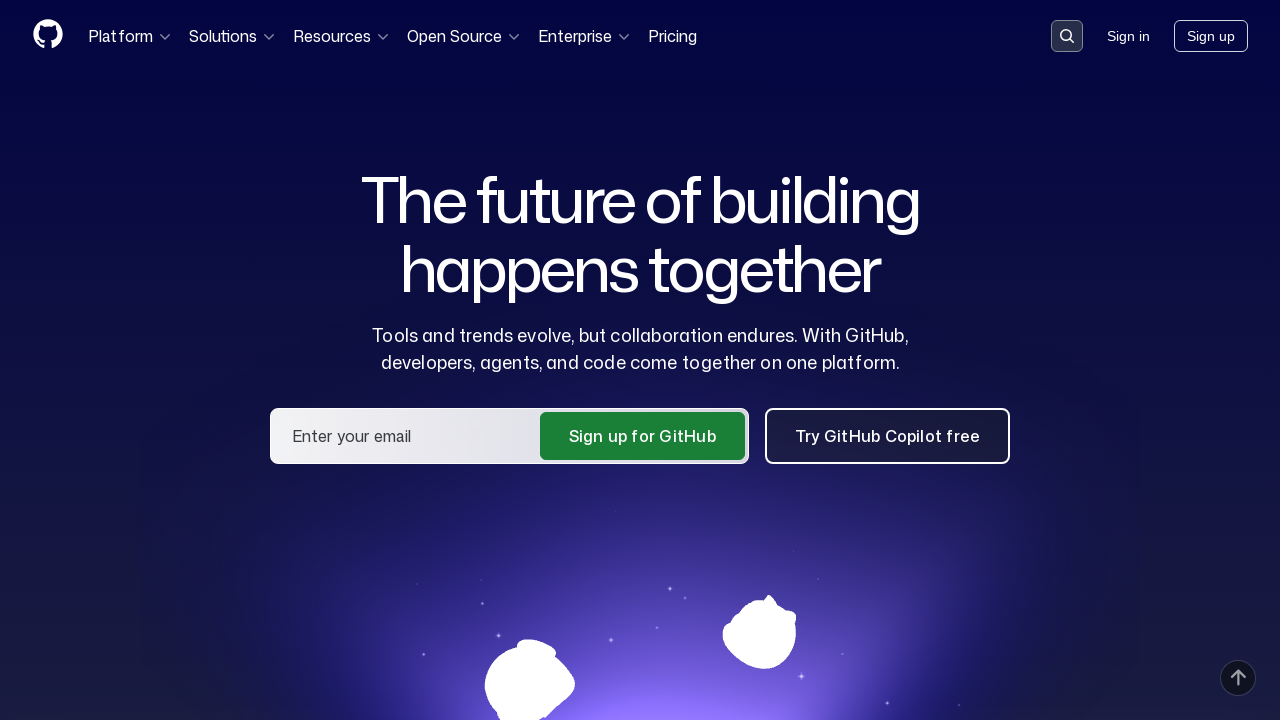